Solves a math challenge by reading a value, calculating the result, filling the answer, checking a checkbox and radio button, then submitting the form

Starting URL: https://SunInJuly.github.io/execute_script.html

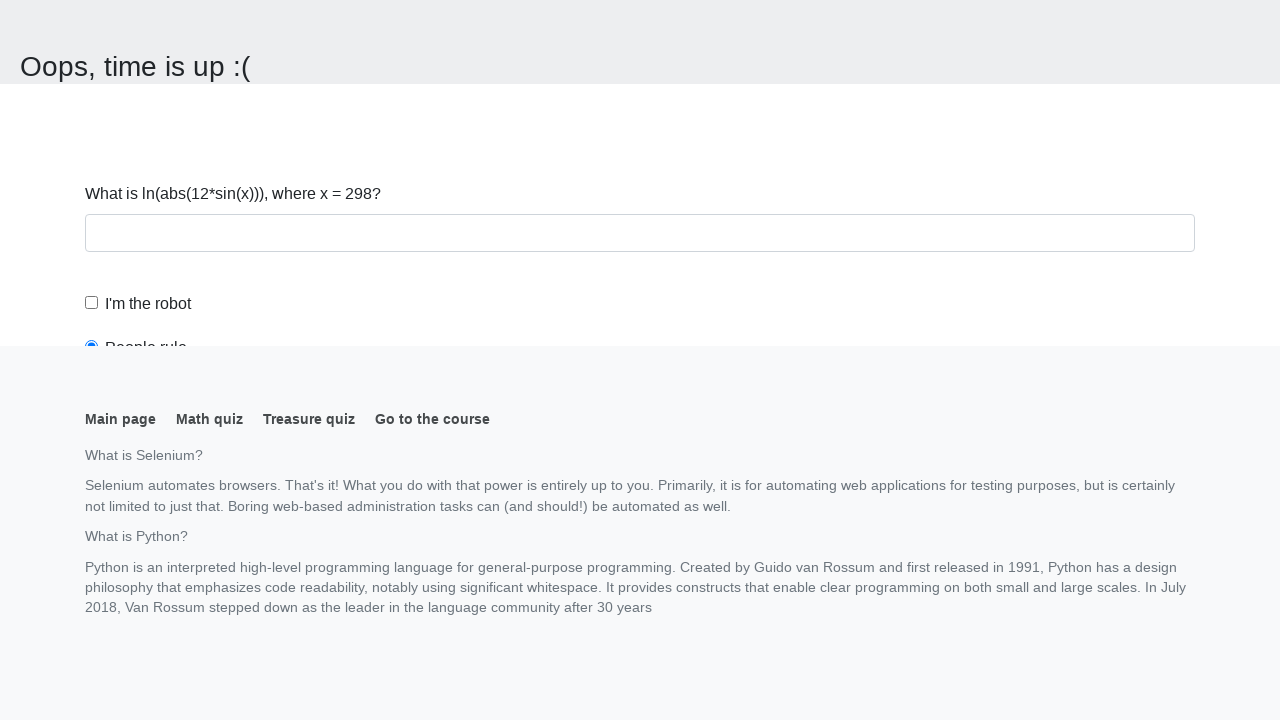

Navigated to math challenge page
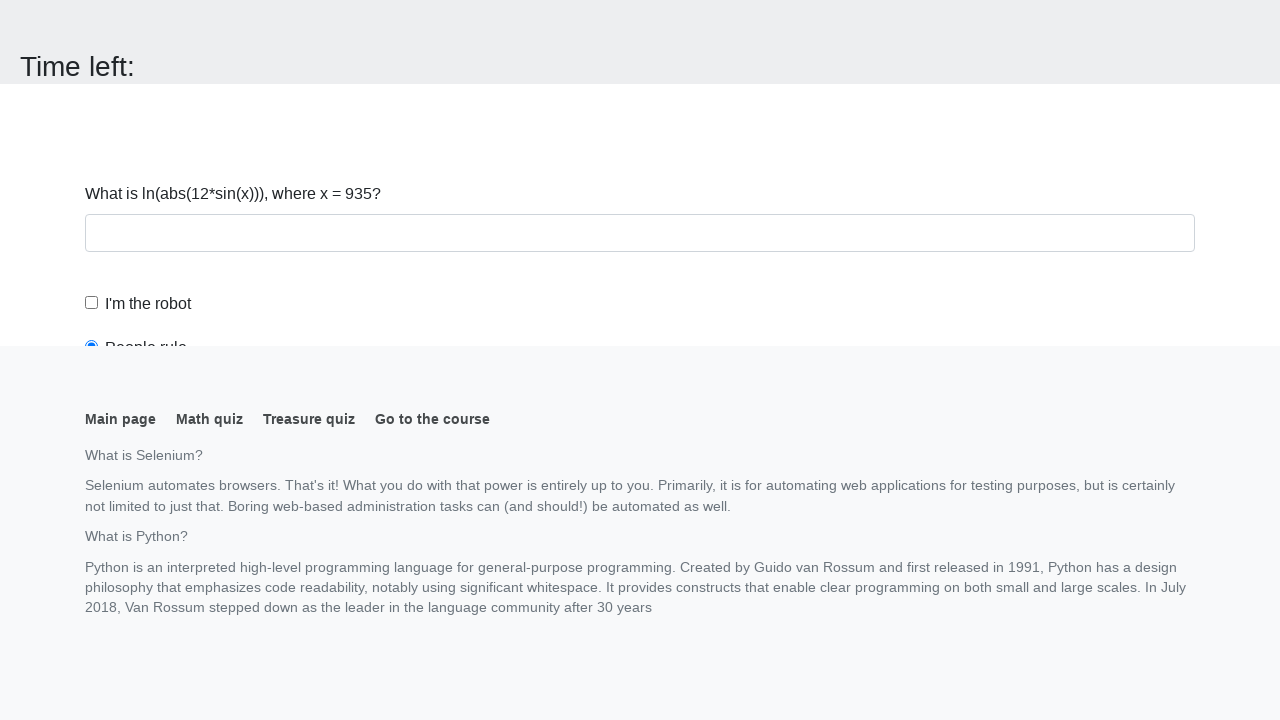

Read input value: 935
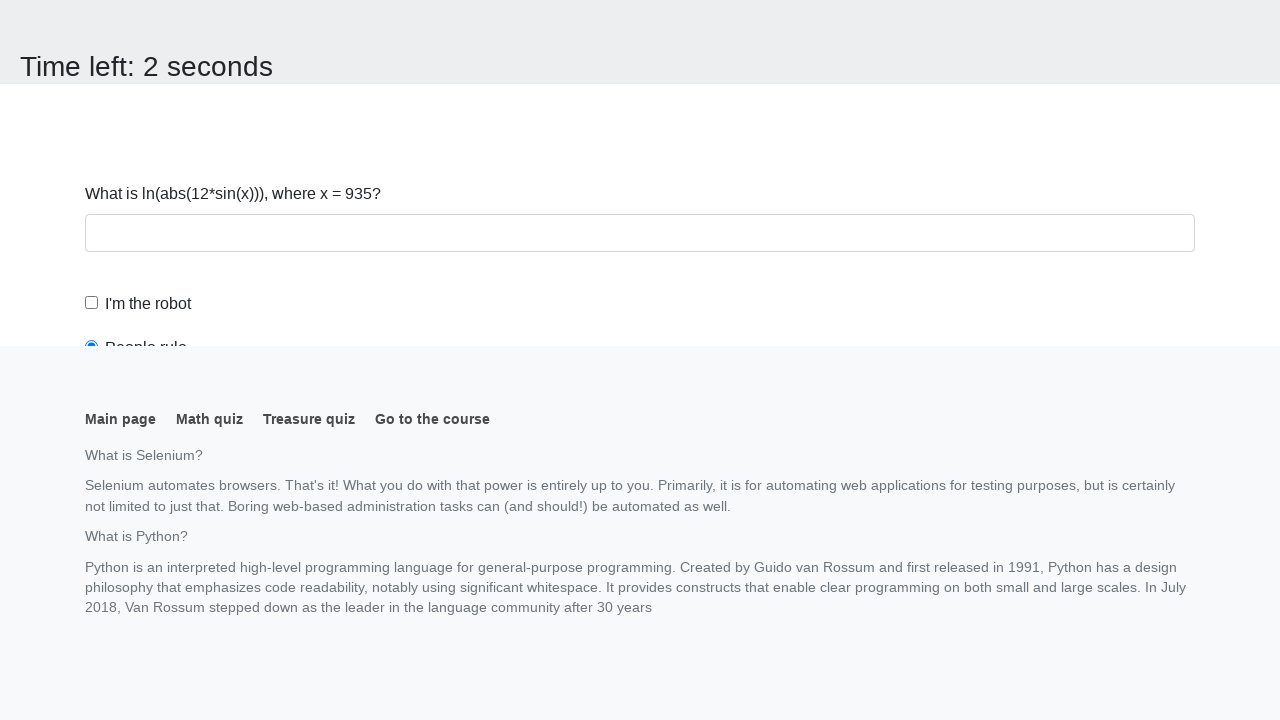

Calculated answer: 2.4124141593840718
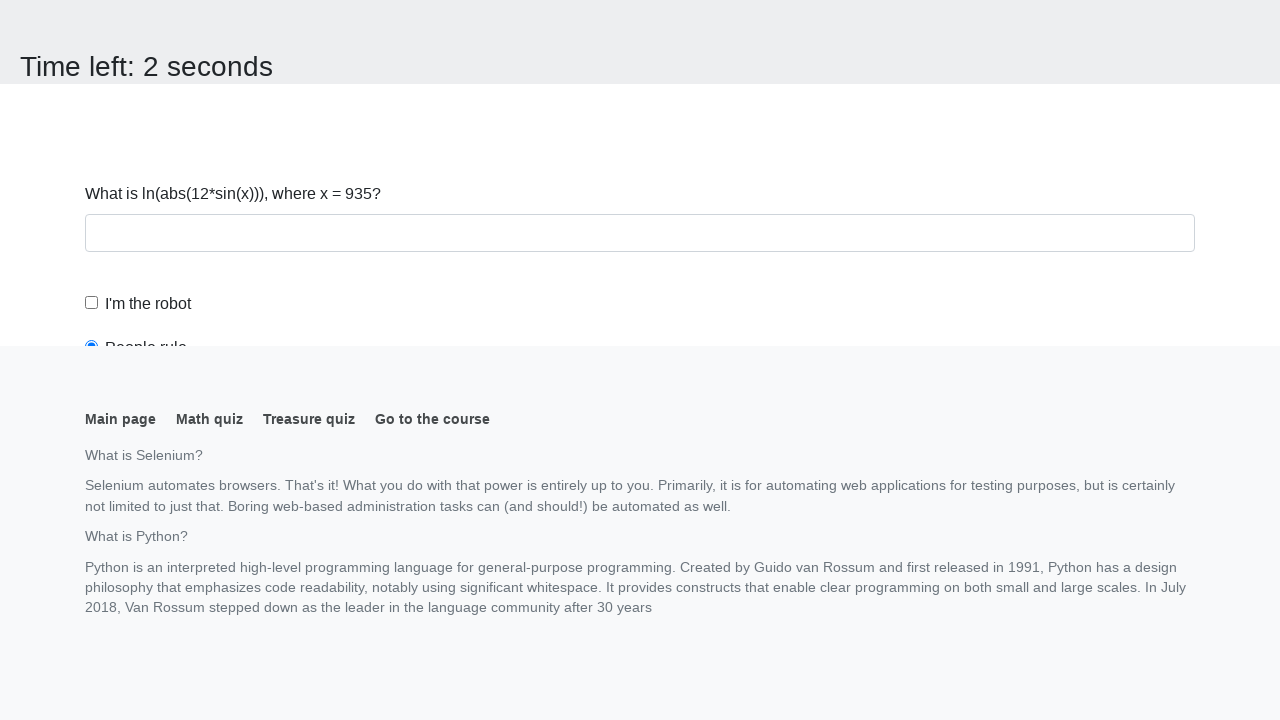

Scrolled to answer input field
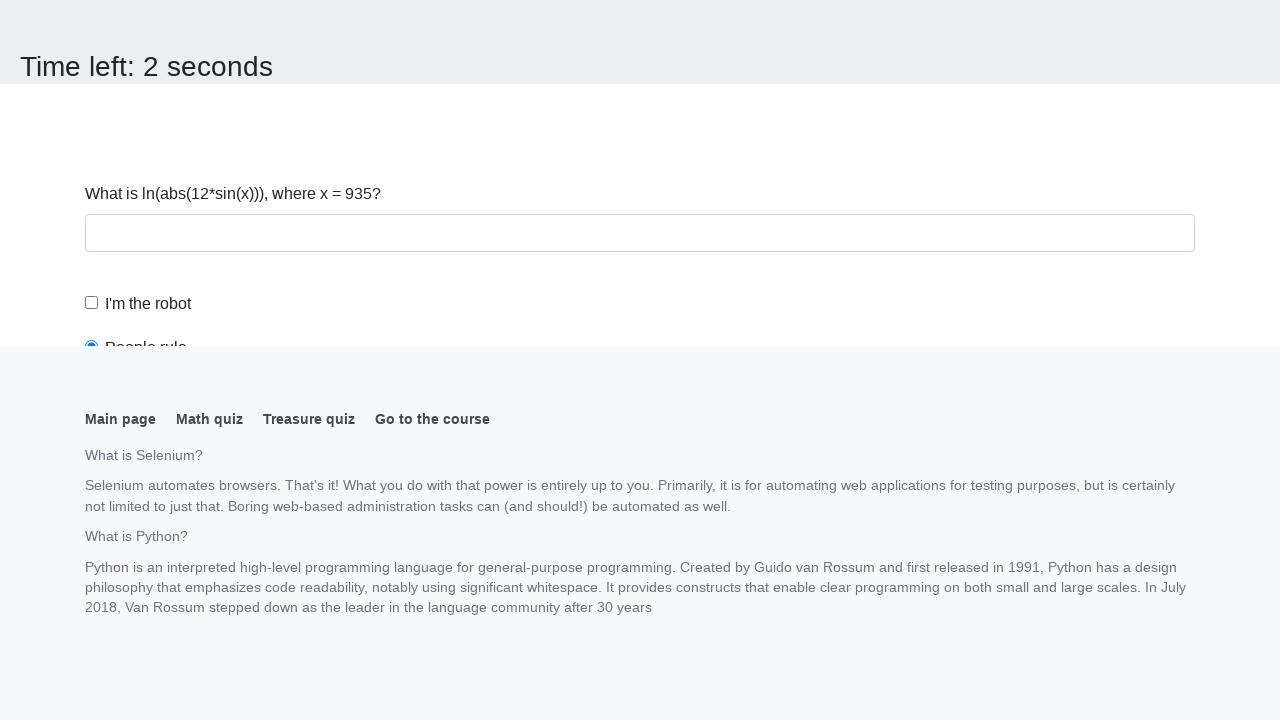

Filled answer field with calculated value on #answer
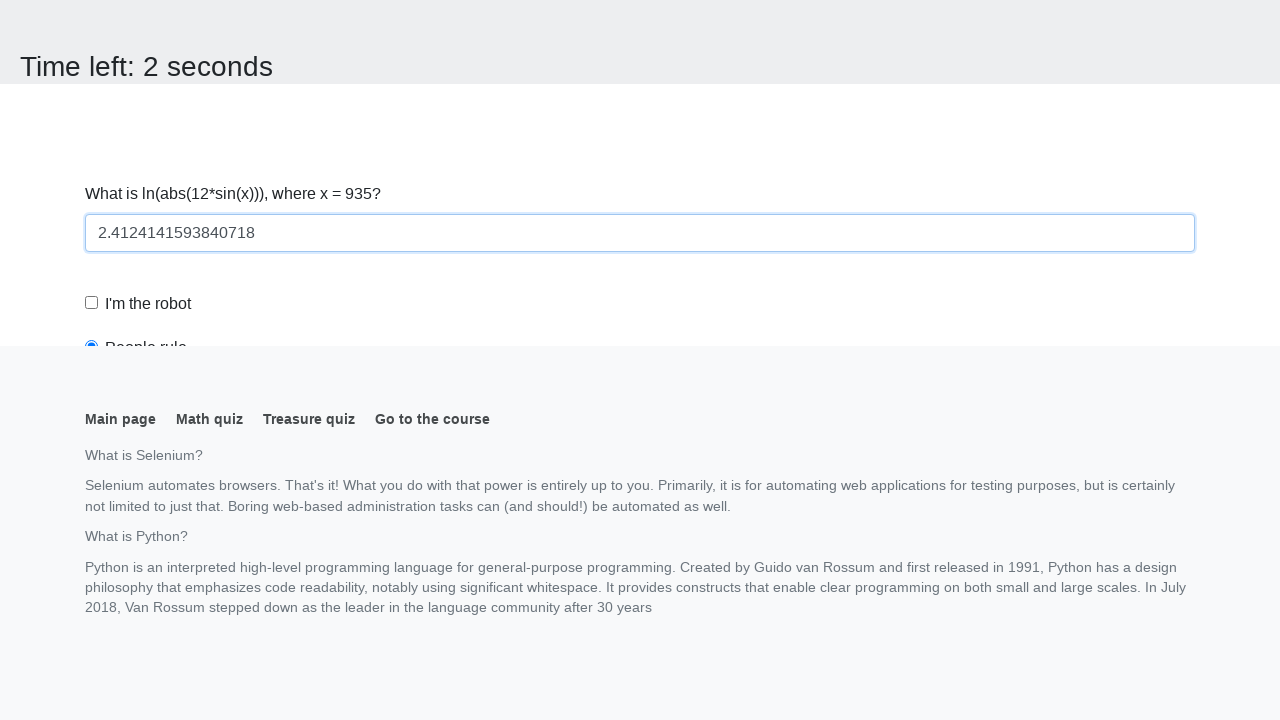

Checked the robot checkbox at (92, 303) on #robotCheckbox
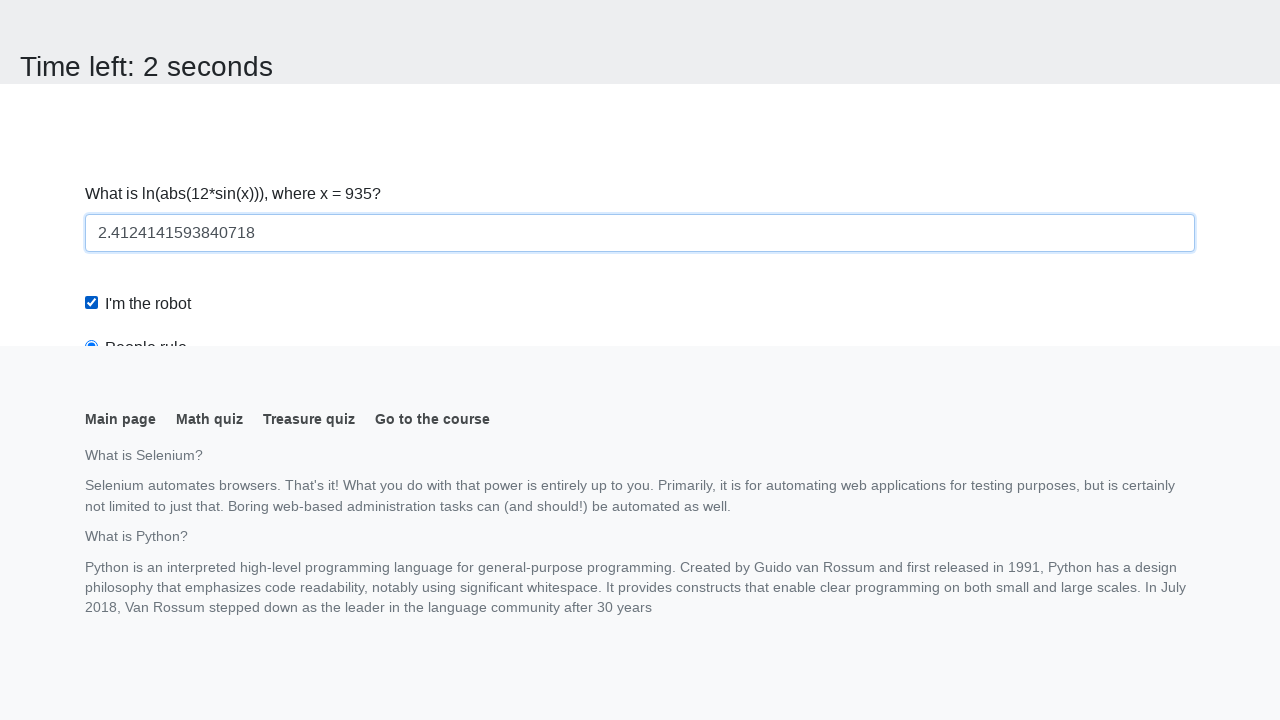

Selected the robots rule radio button at (92, 7) on #robotsRule
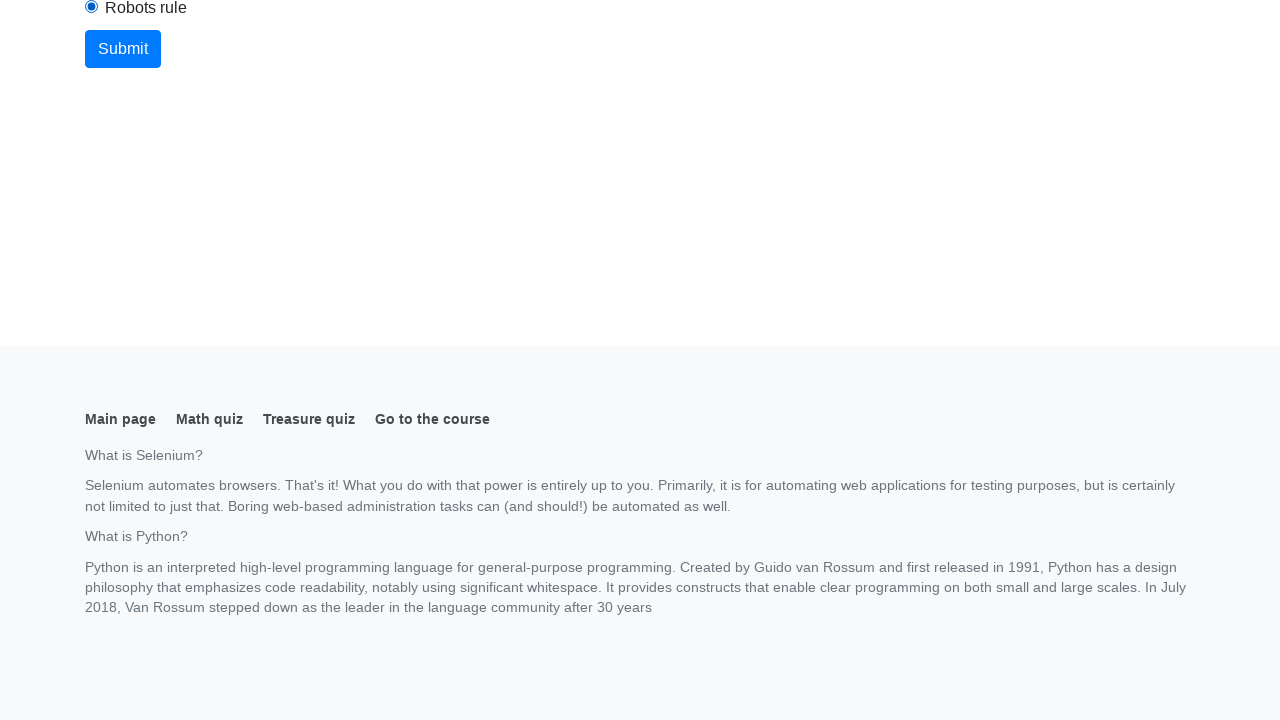

Clicked submit button to complete form at (123, 49) on button
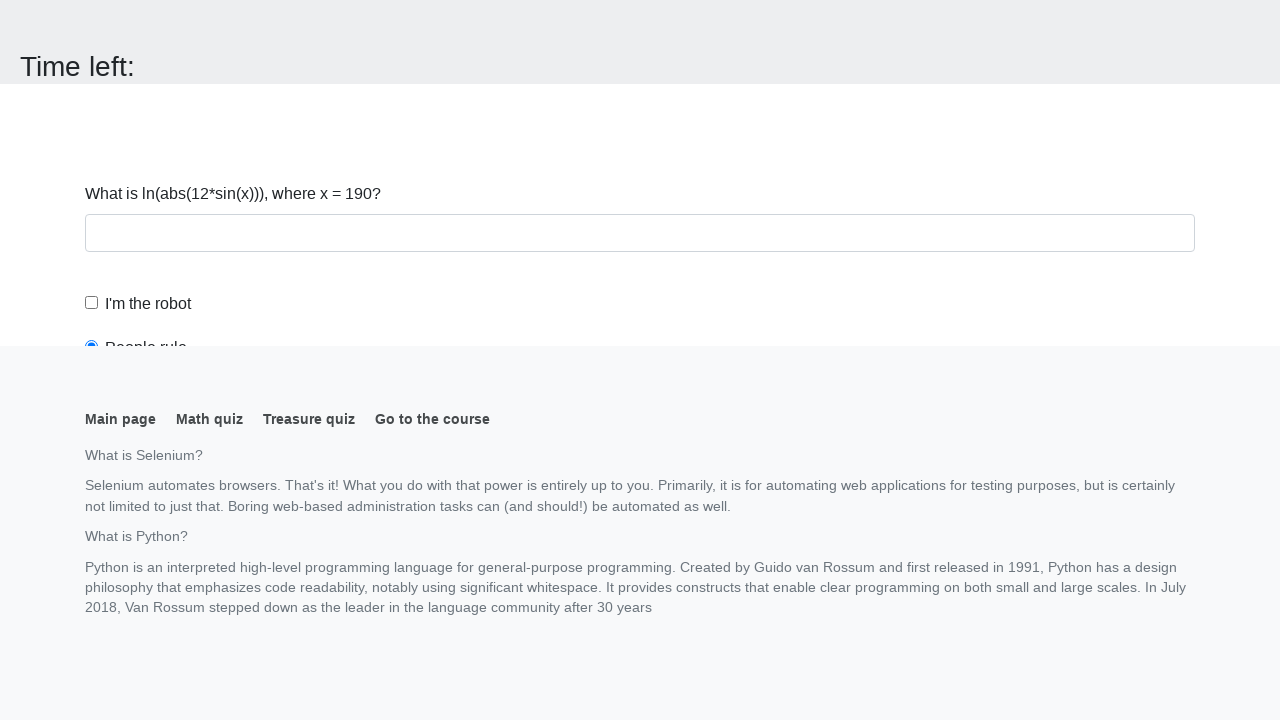

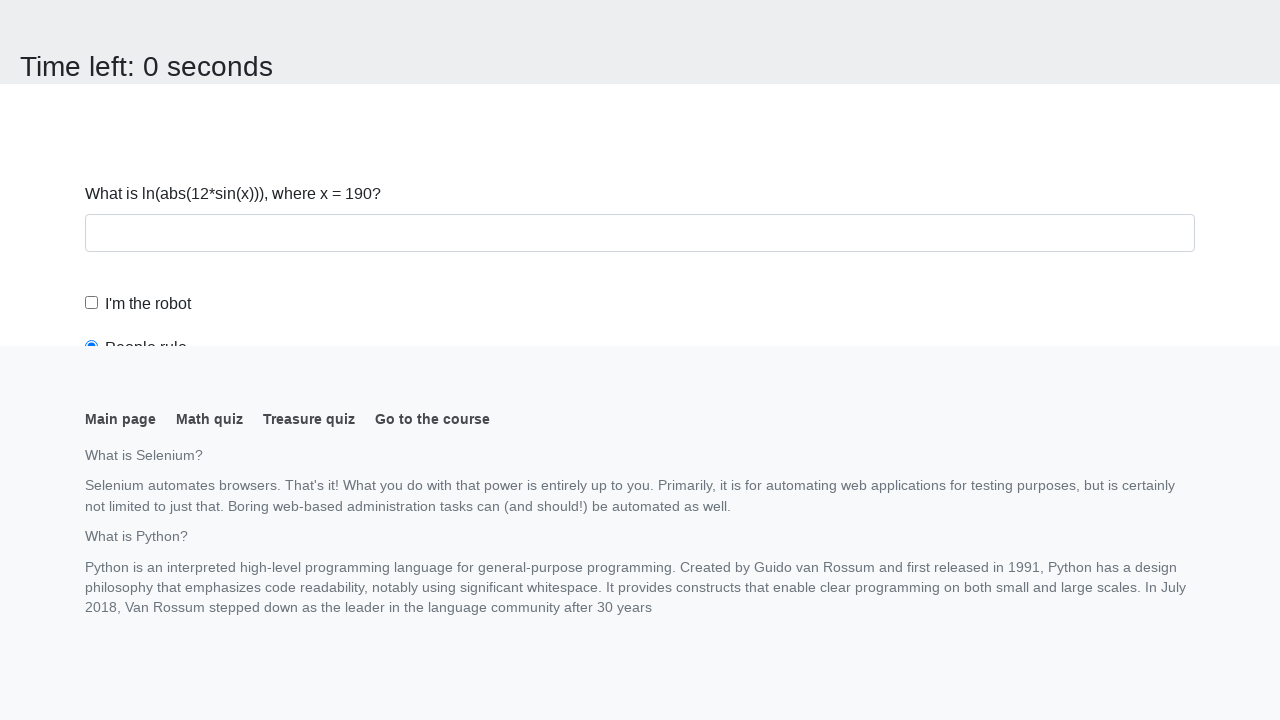